Tests dynamic controls functionality by checking if a textbox is enabled, clicking a button to enable it if disabled, and then entering text into the textbox.

Starting URL: https://training-support.net/webelements/dynamic-controls

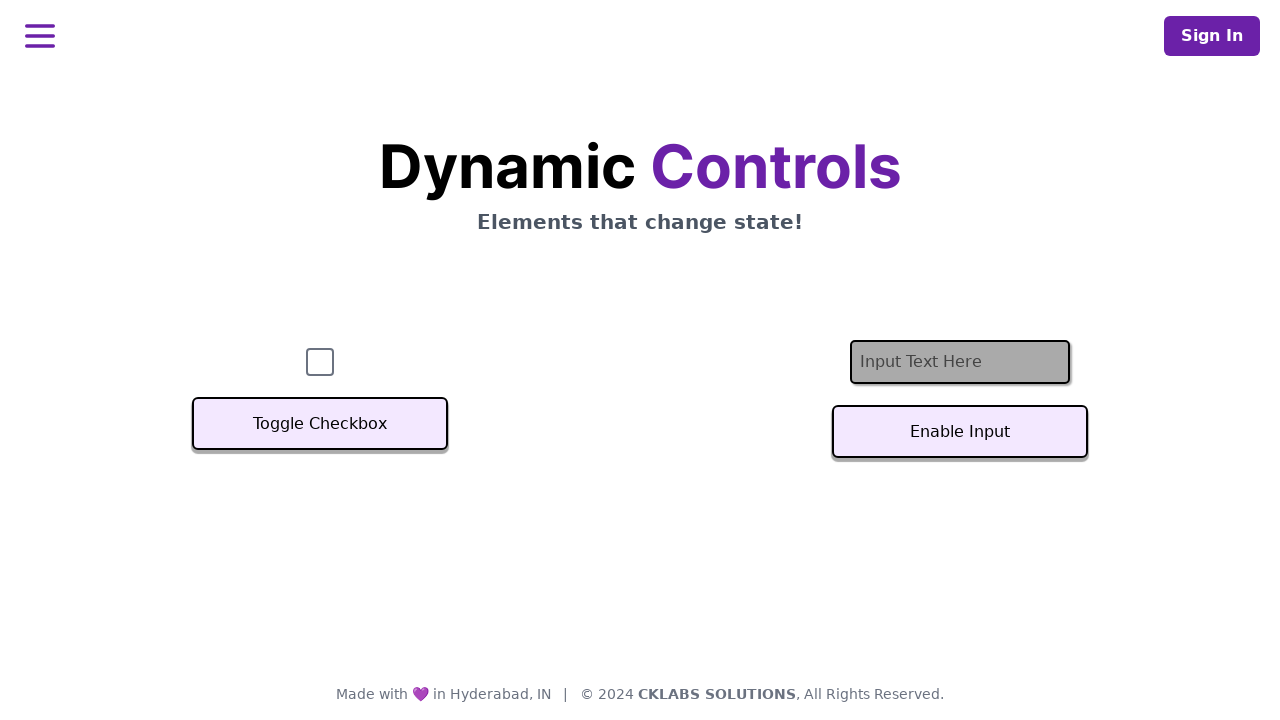

Located the textbox element with ID 'textInput'
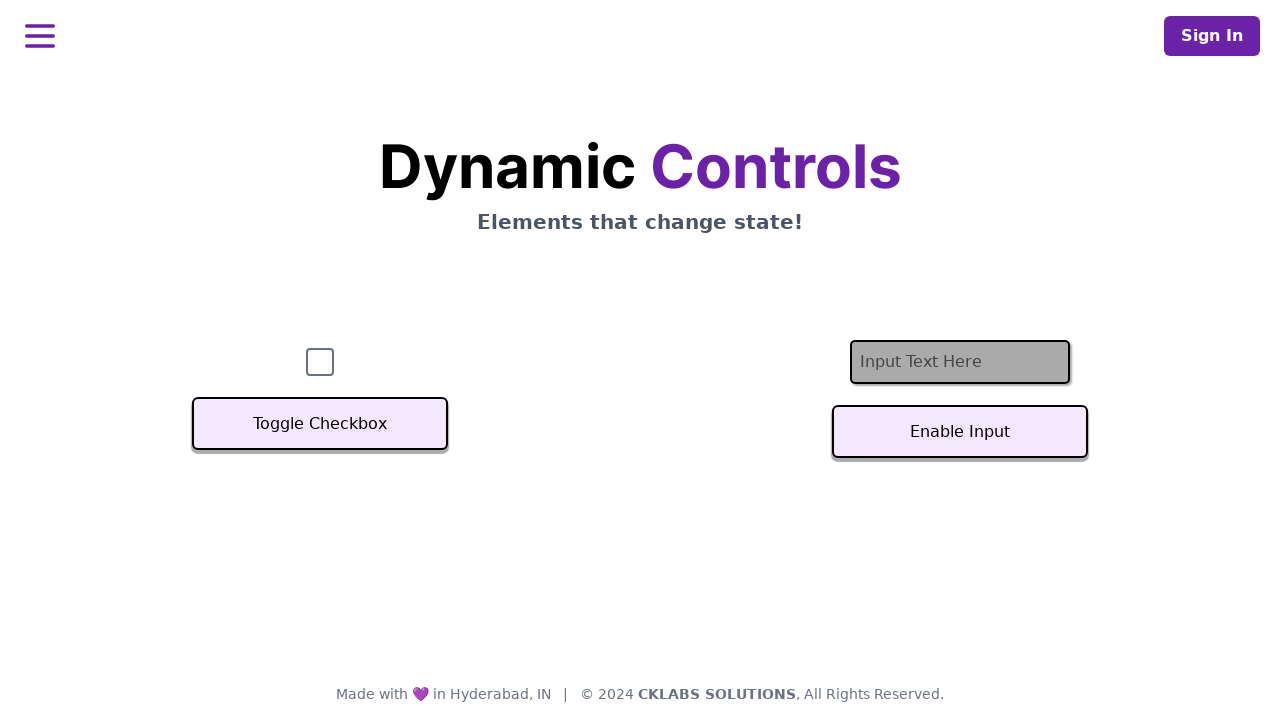

Textbox is disabled, proceeding to enable it
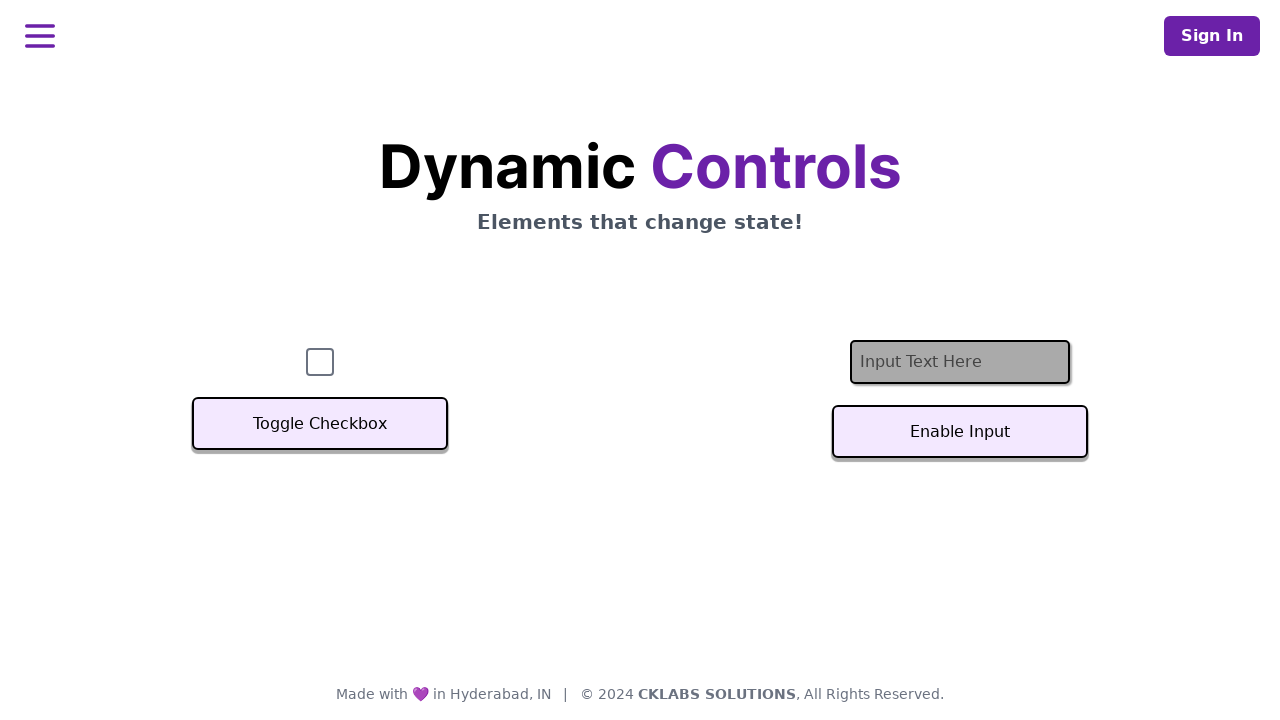

Clicked button to enable the textbox at (960, 432) on #textInputButton
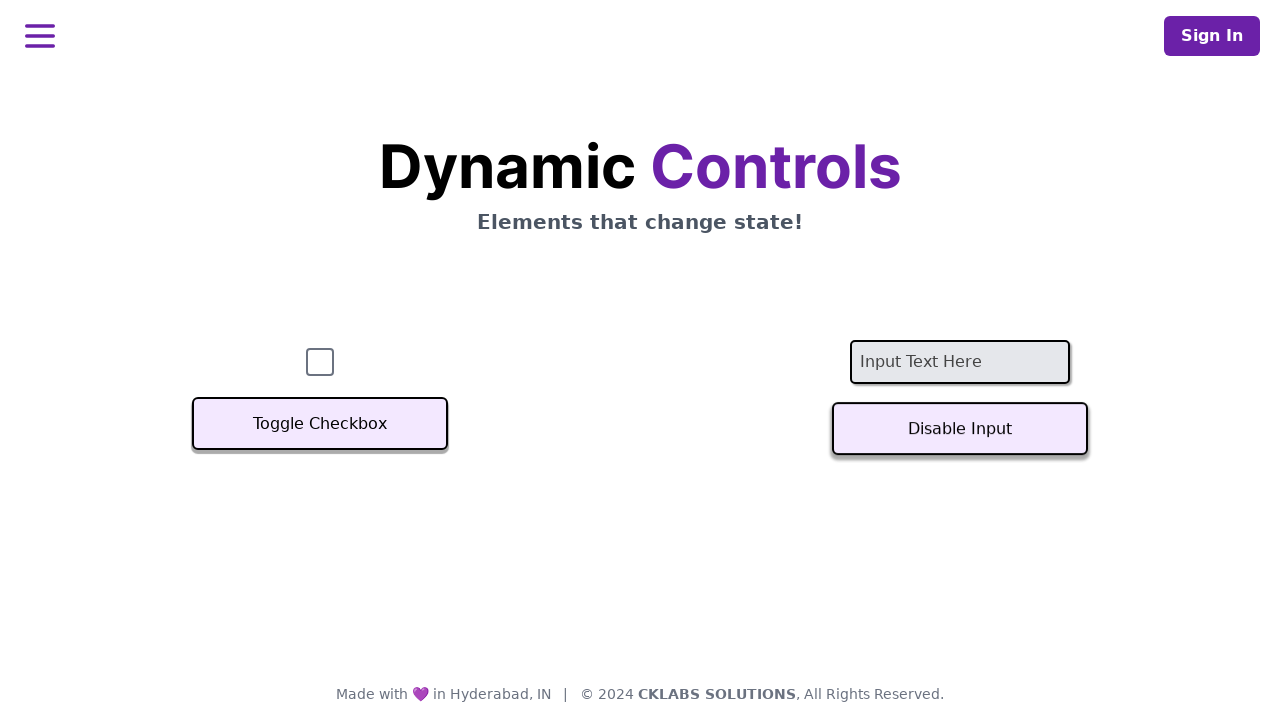

Waited for textbox to become enabled
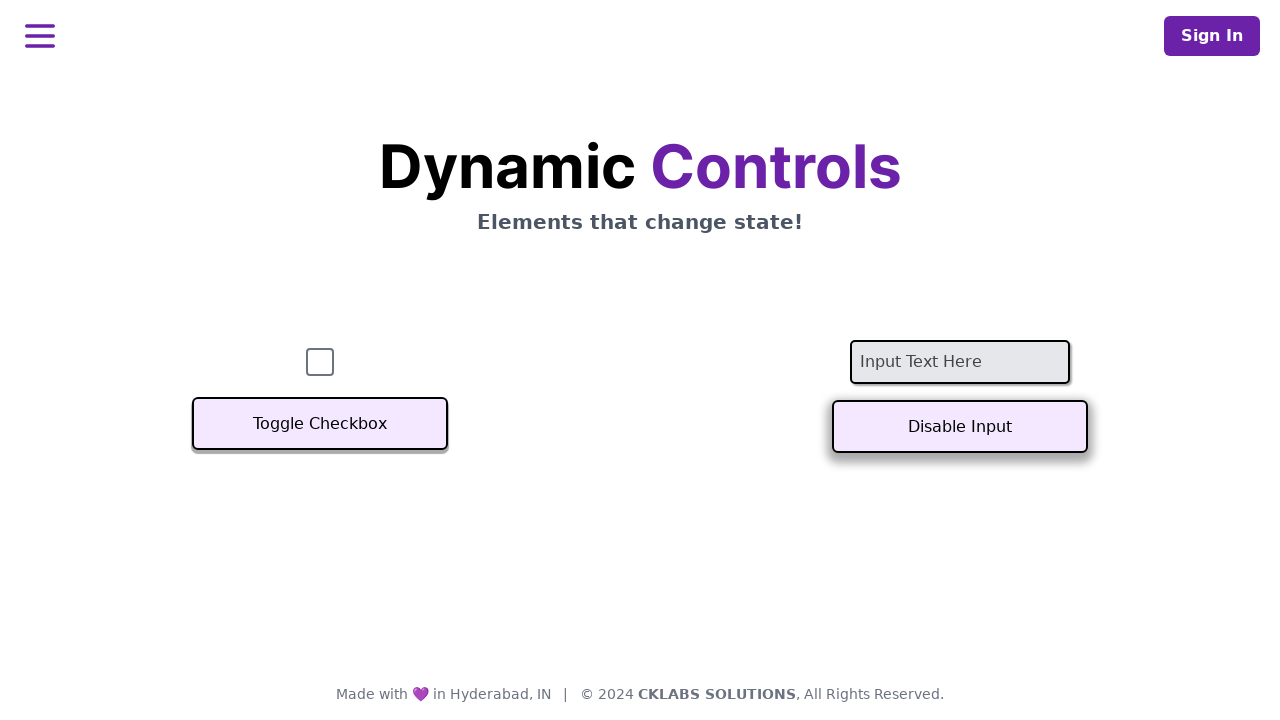

Filled textbox with 'sample text' on #textInput
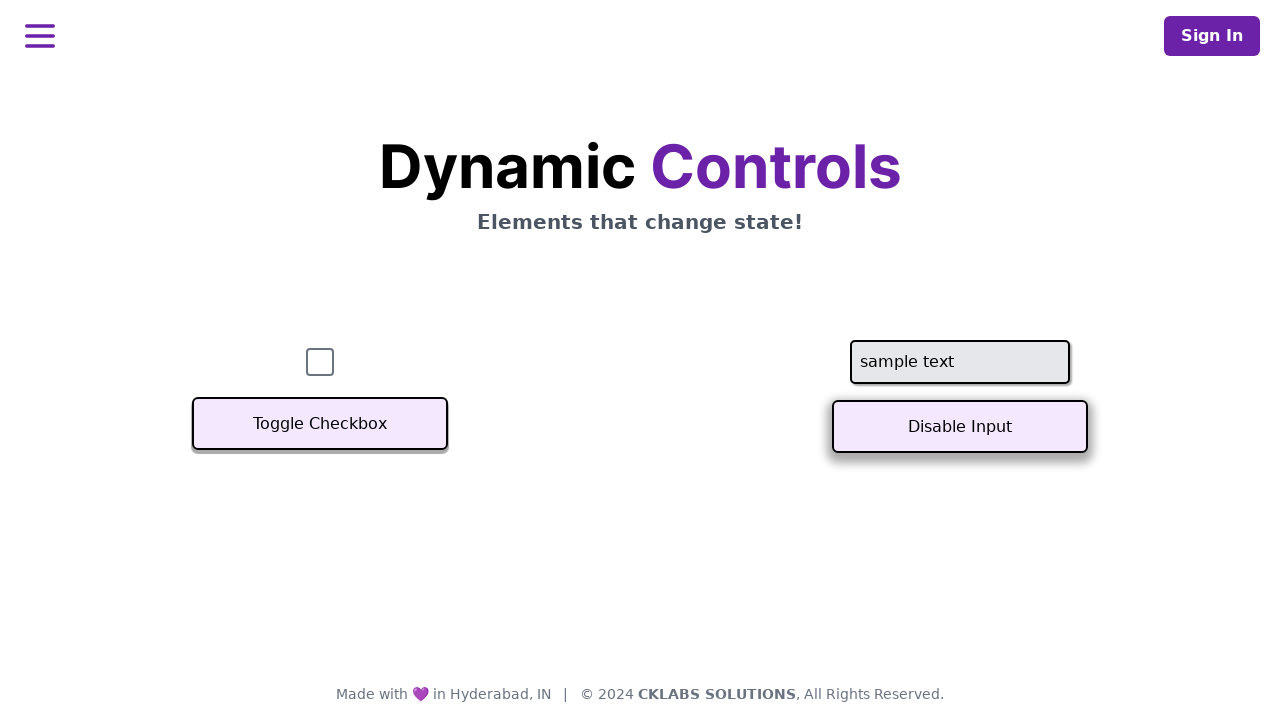

Retrieved and printed the value from the textbox
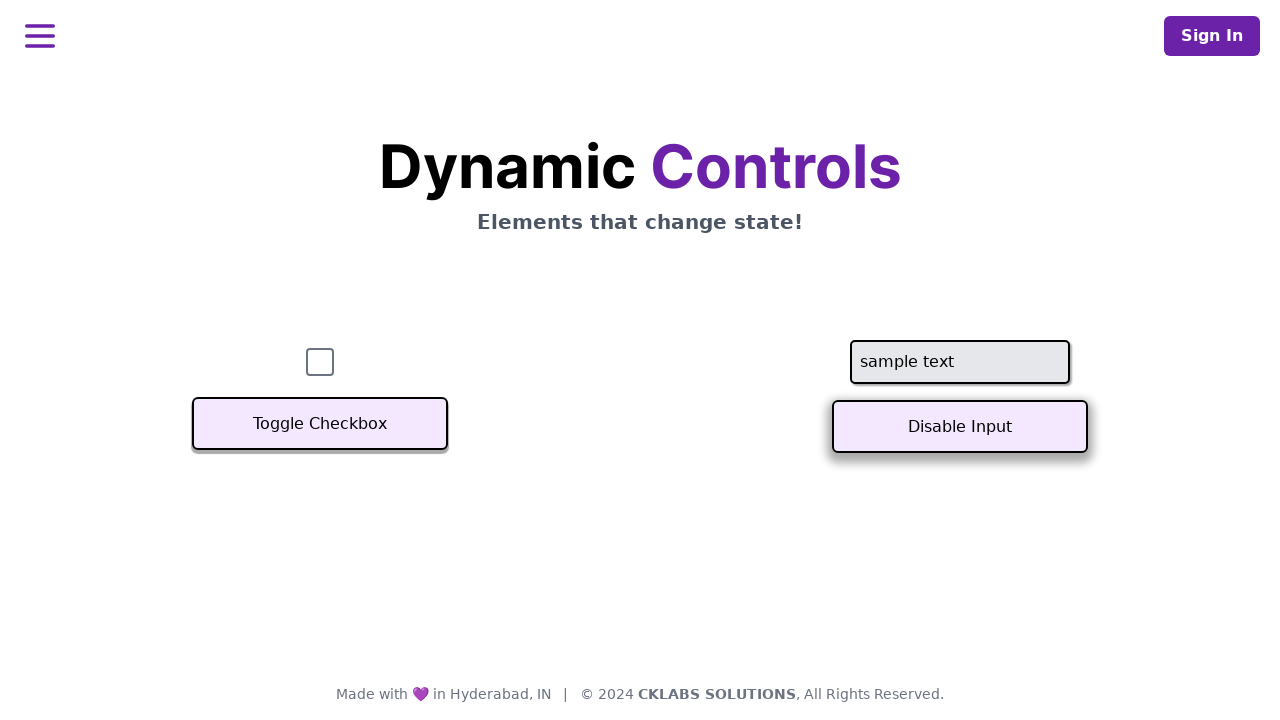

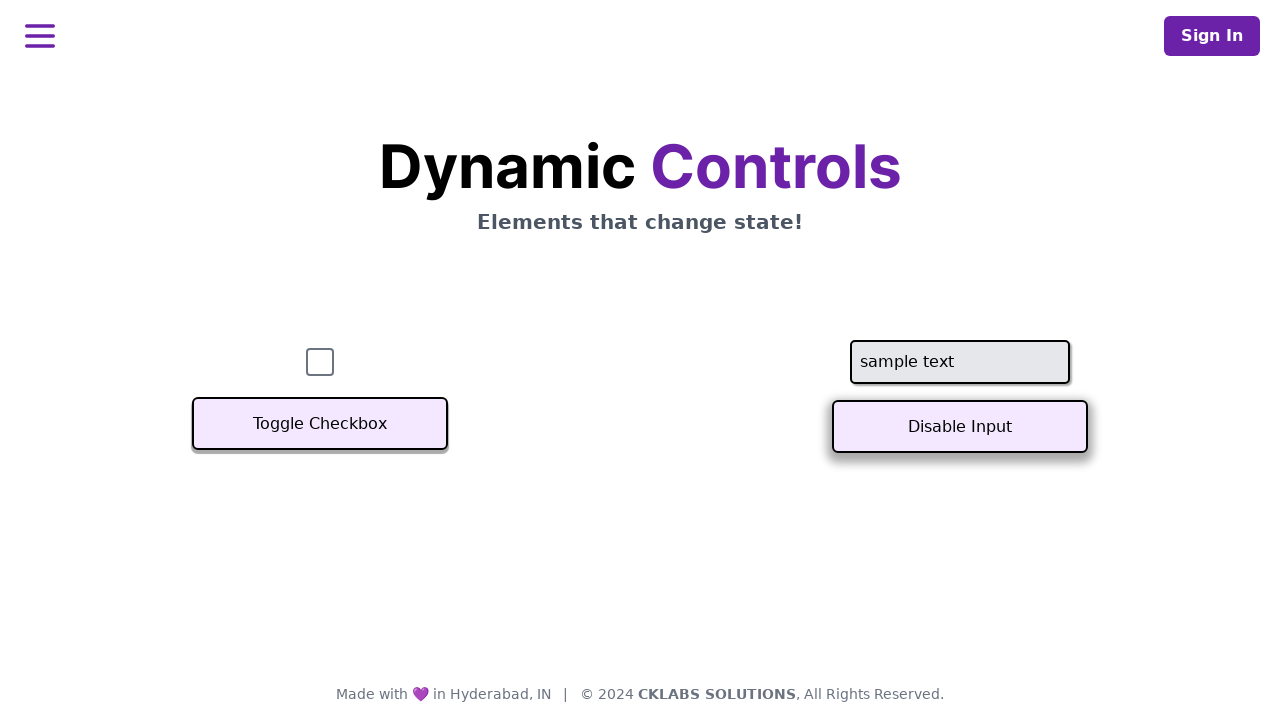